Verifies that the email input element has the correct tag name 'input'

Starting URL: https://www.selenium.dev/selenium/web/inputs.html

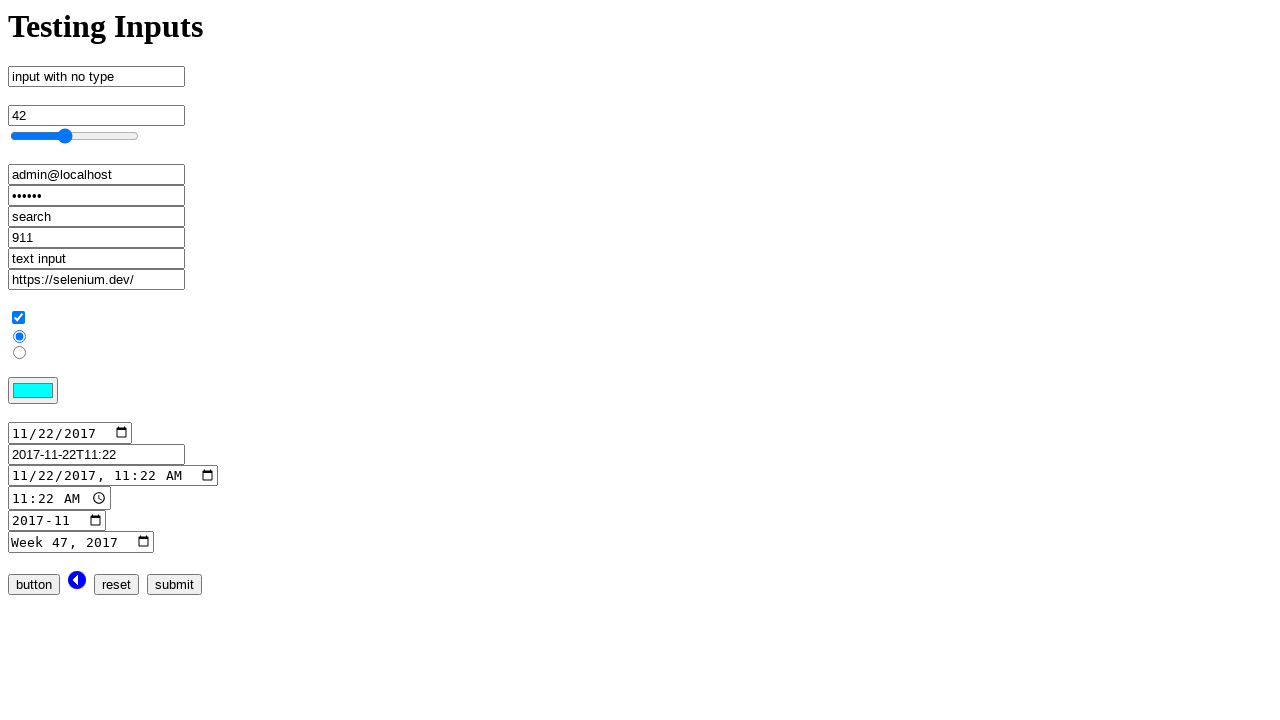

Navigated to inputs.html test page
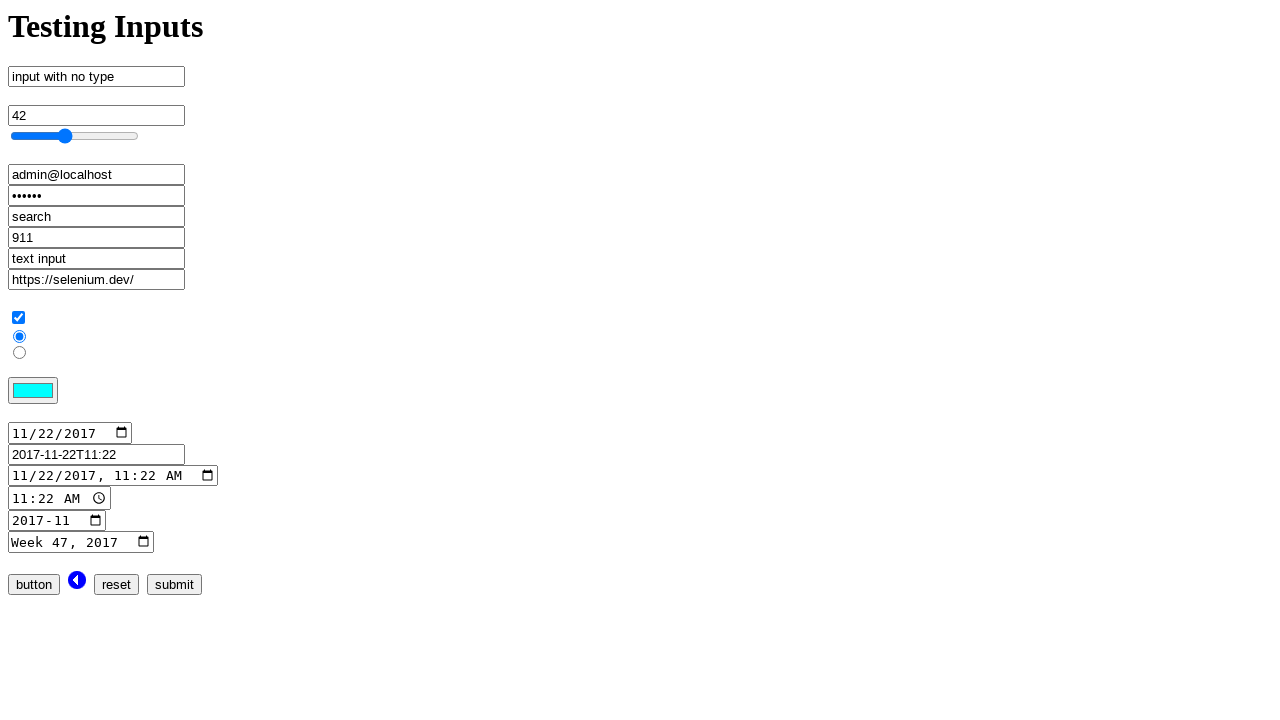

Located email input element with name 'email_input'
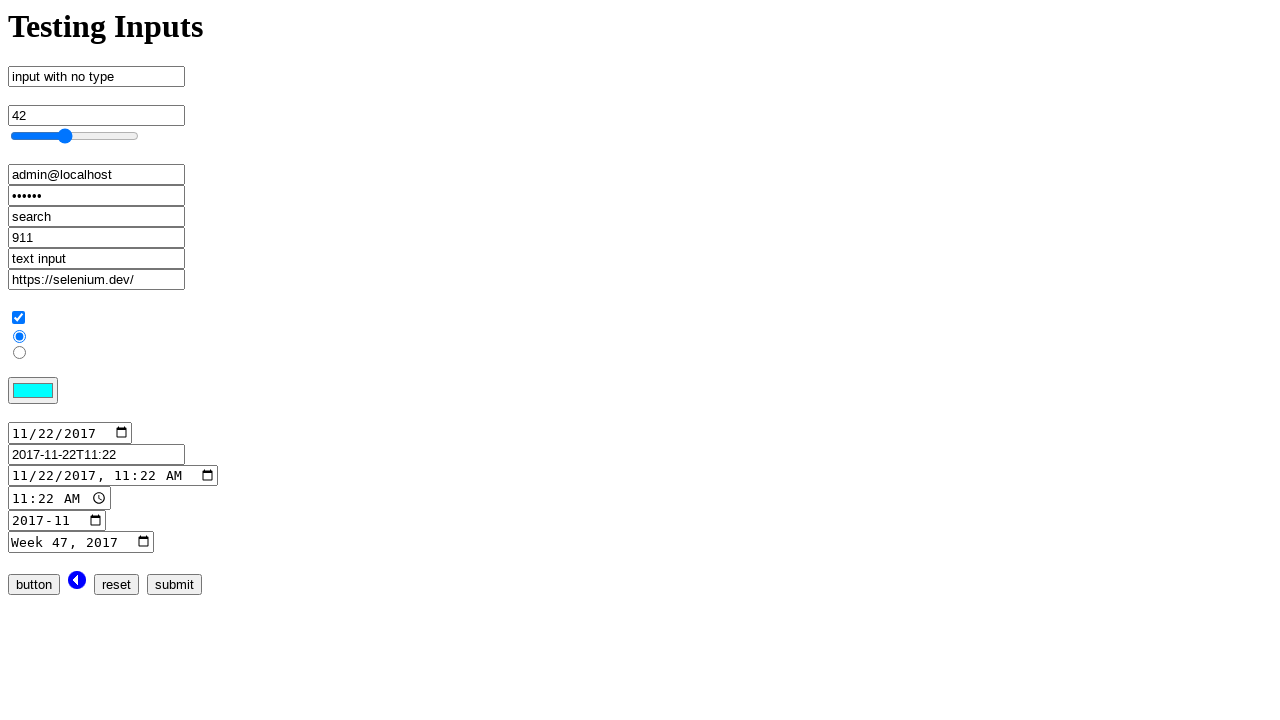

Evaluated tag name of email input element
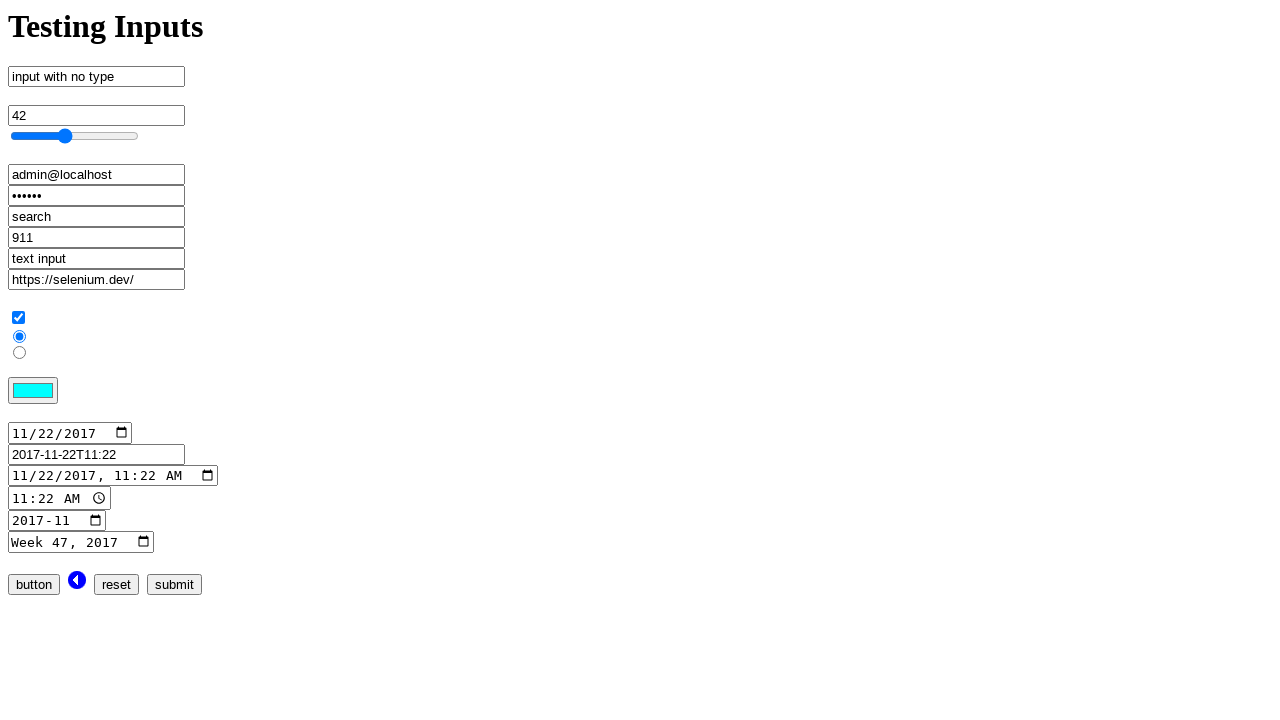

Verified that tag name is 'input'
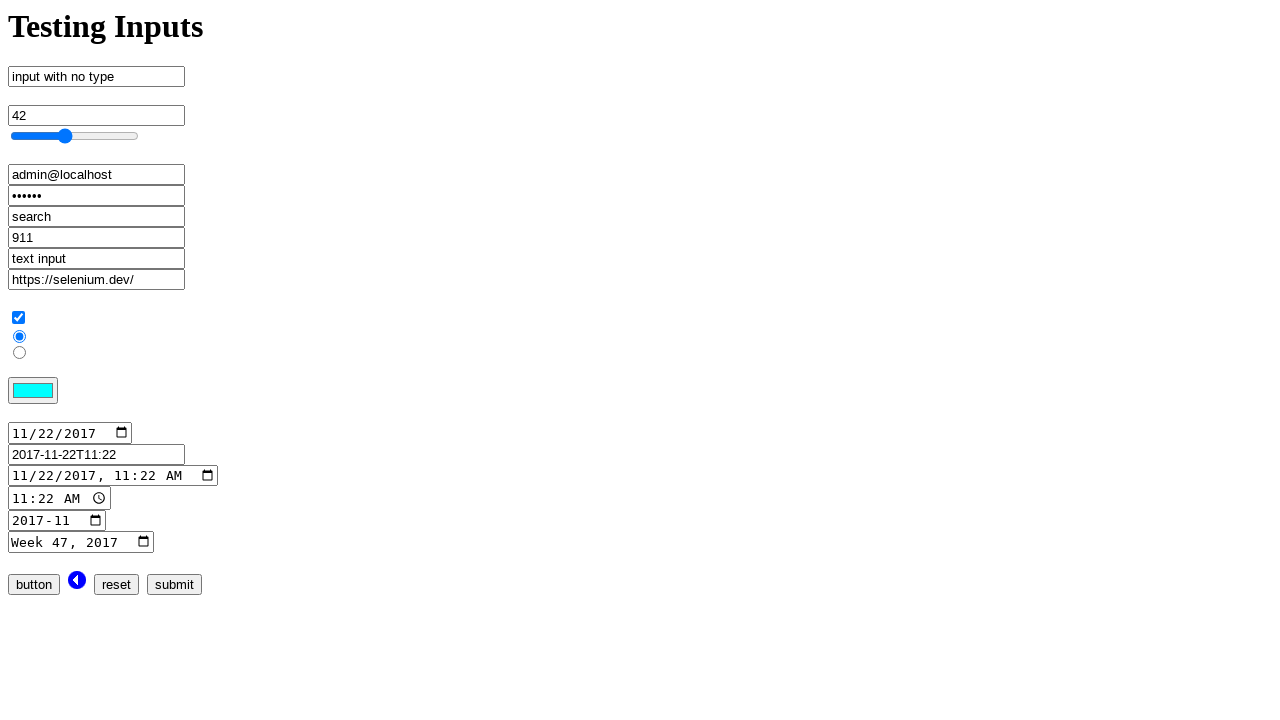

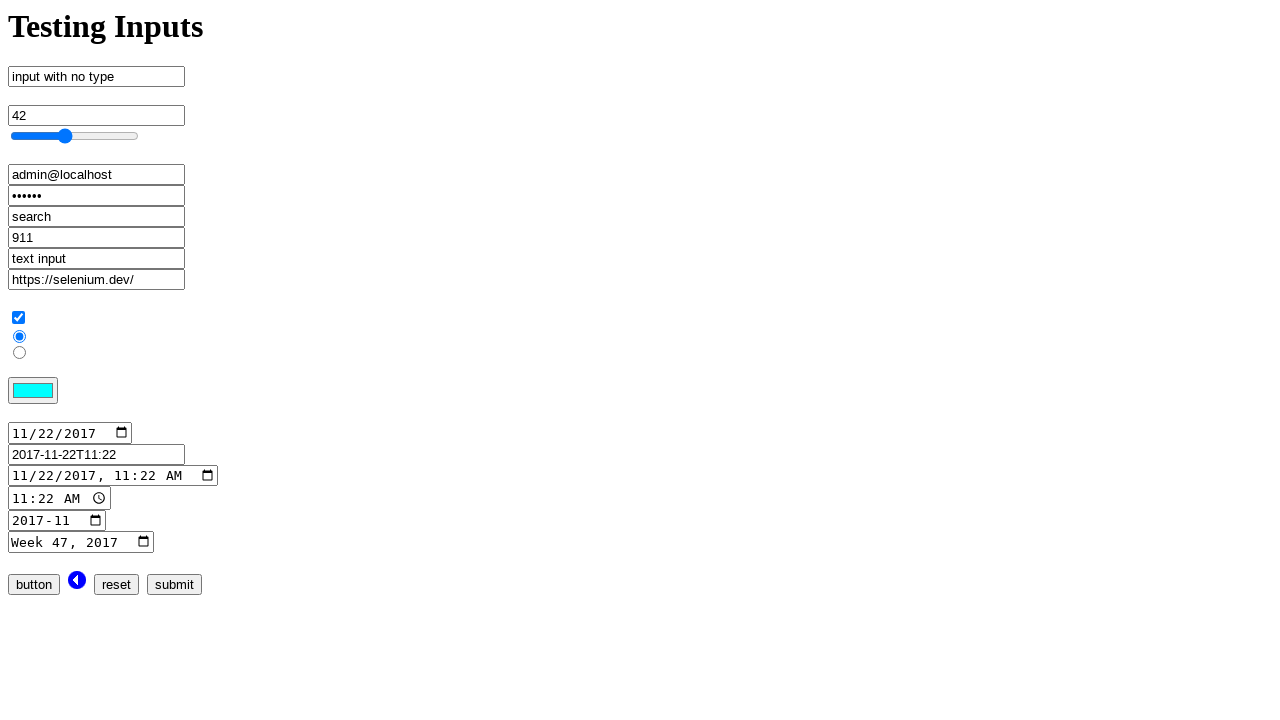